Tests mouse hover functionality by hovering over an element and clicking on a link that appears in the hover menu

Starting URL: https://rahulshettyacademy.com/AutomationPractice/#/

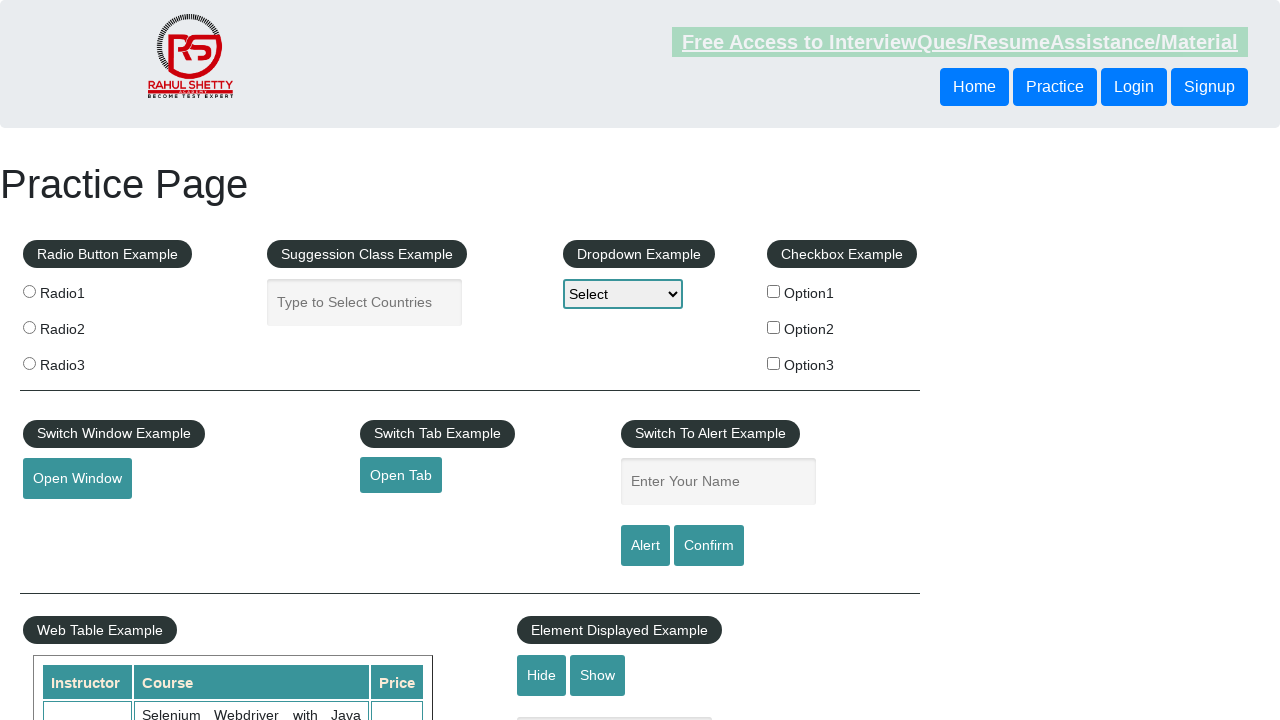

Hovered over mousehover element to reveal dropdown menu at (83, 361) on #mousehover
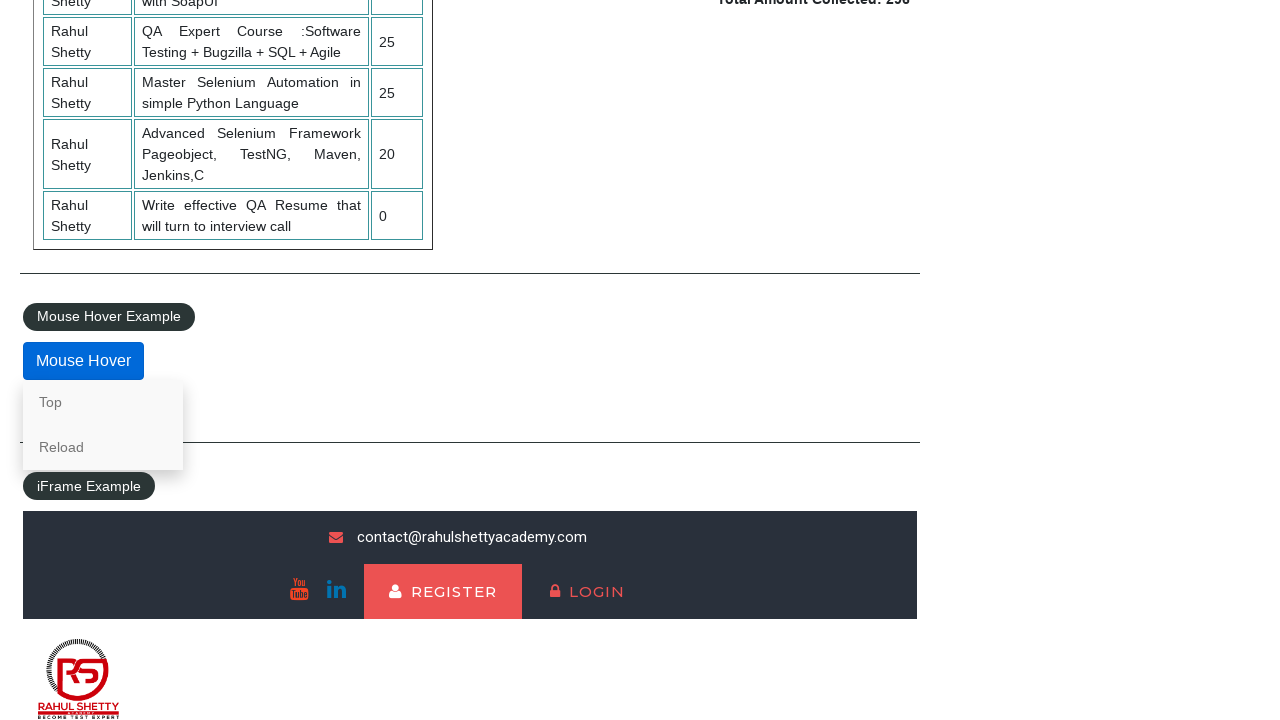

Clicked on Reload link in hover menu at (103, 447) on text=Reload
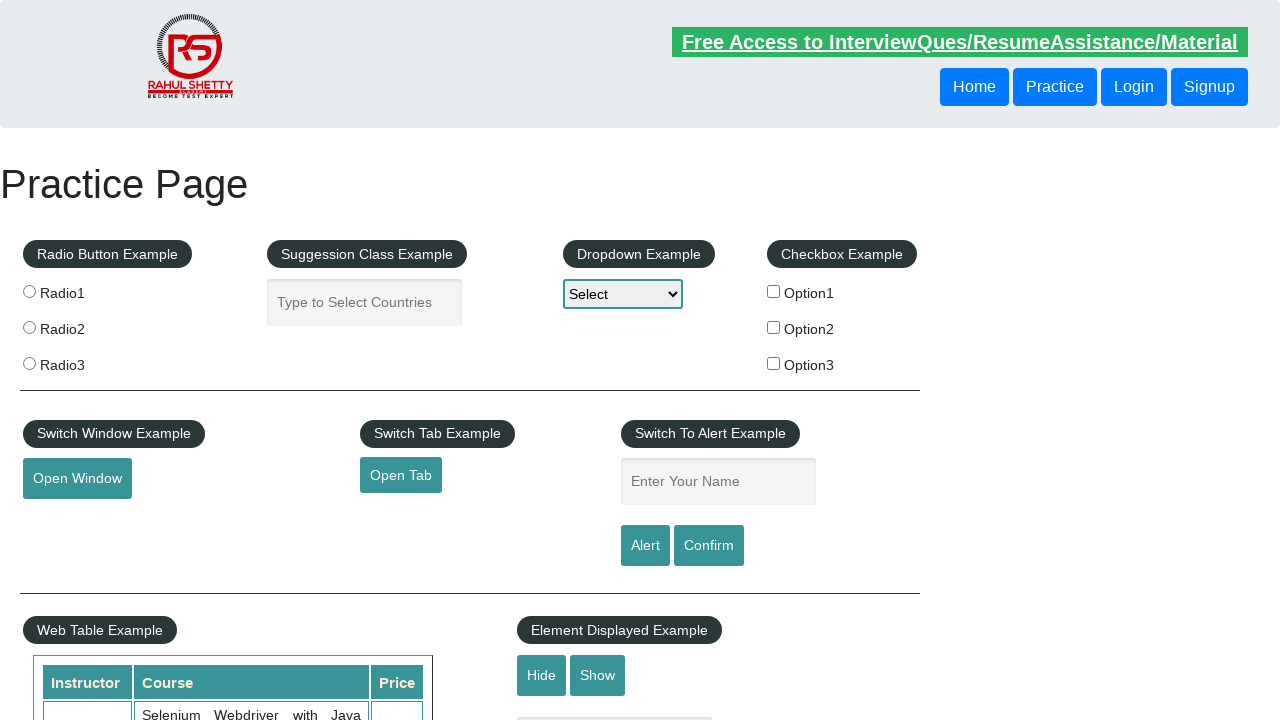

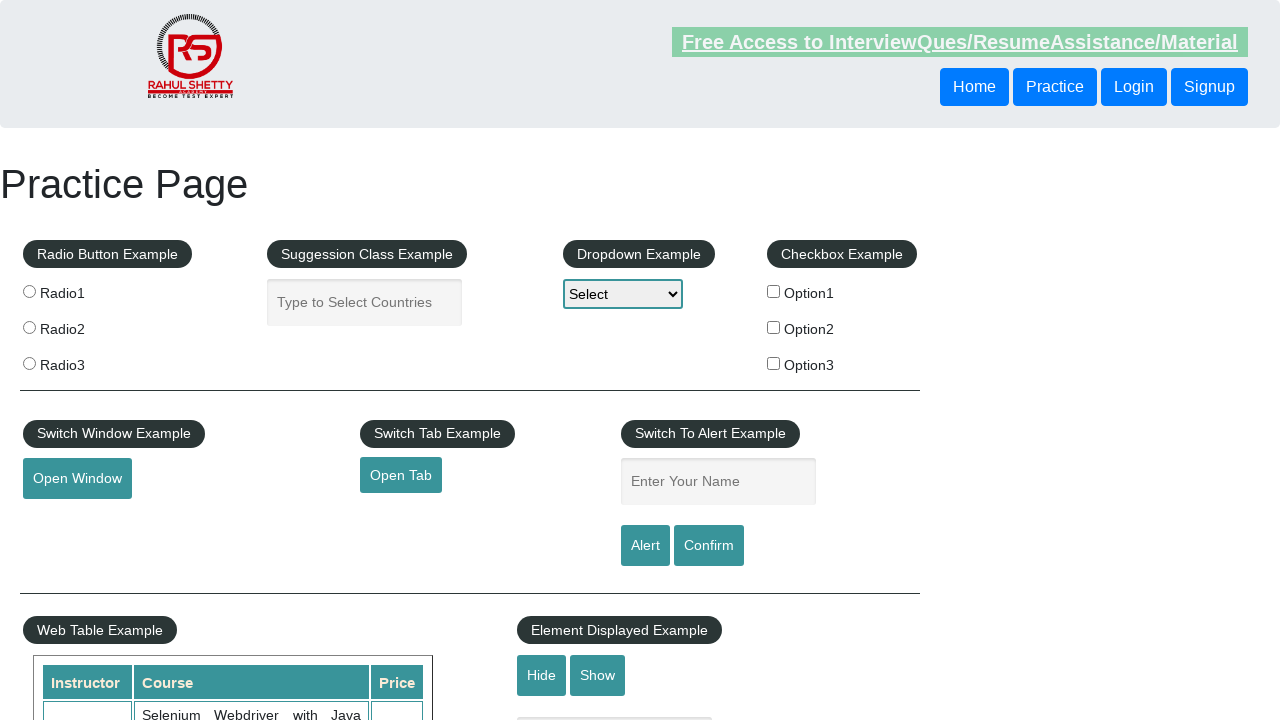